Tests filling out a demo registration form by entering email and password values into the respective input fields on a public Selenium learning page.

Starting URL: https://skptricks.github.io/learncoding/selenium-demo/login%20registration%20page/Register.html

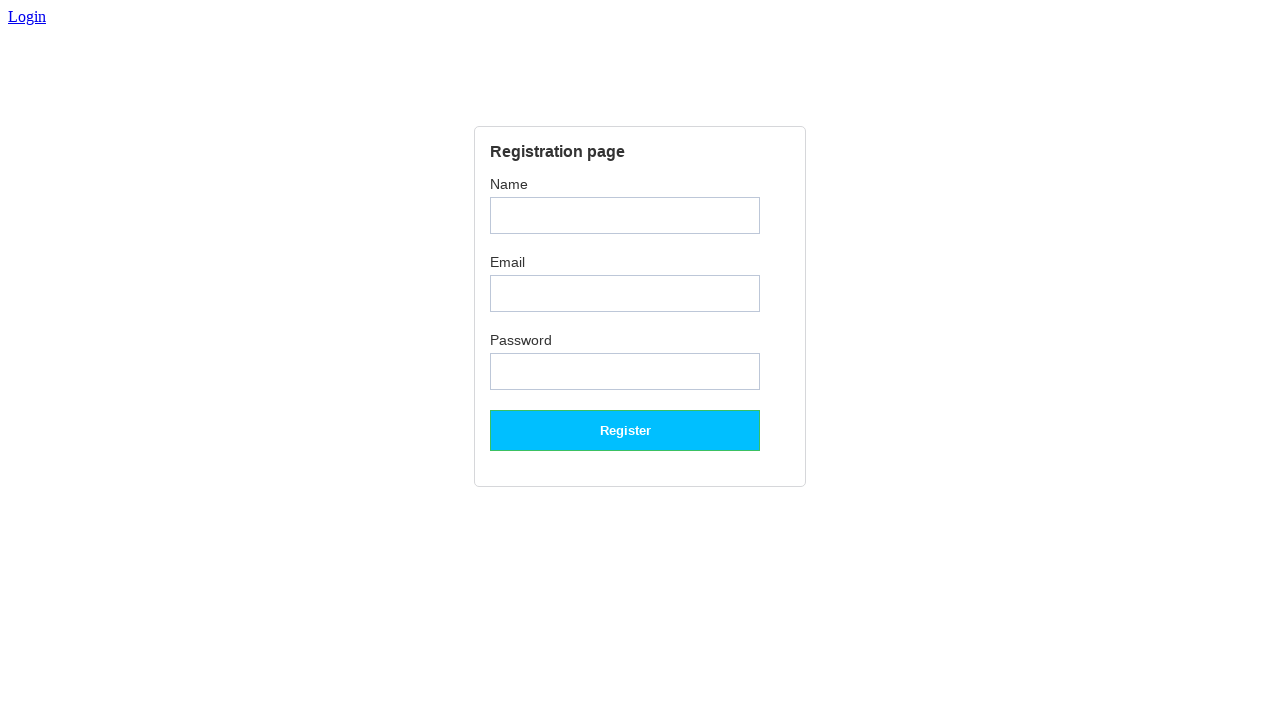

Filled email field with 'john.smith@testmail.com' on input[name='emailid']
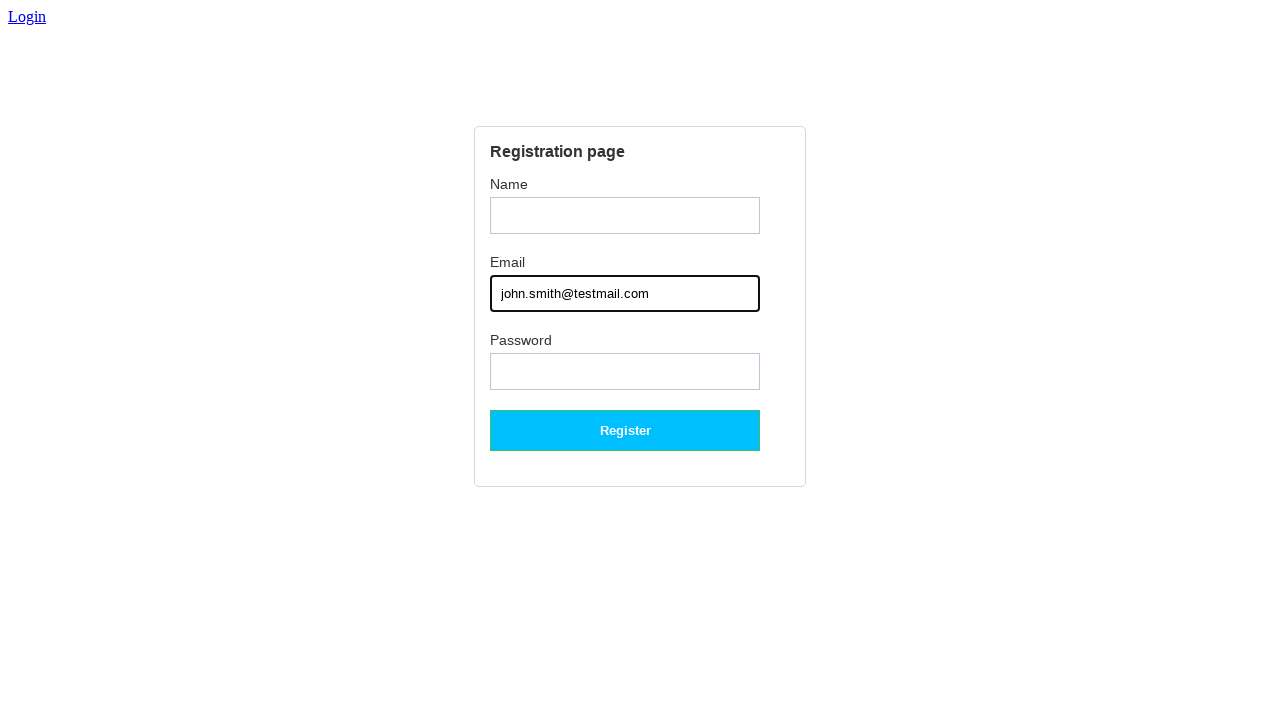

Filled password field with 'SecurePass789' on input.password
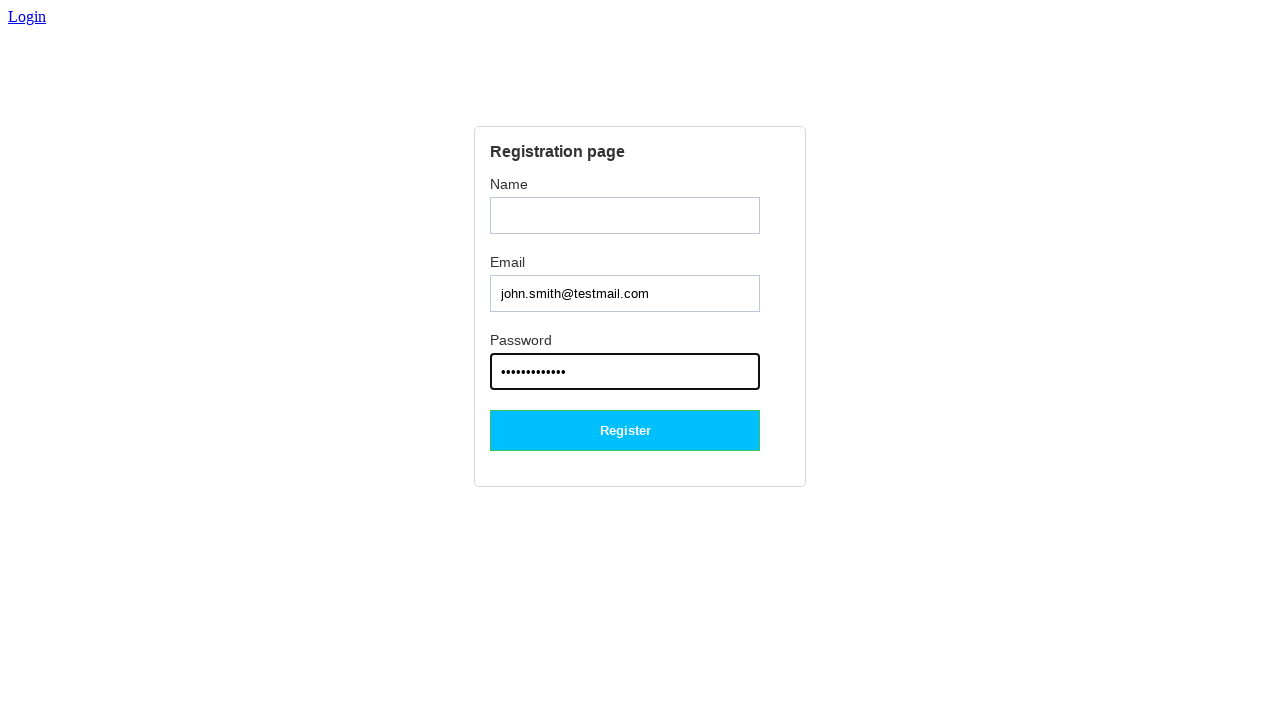

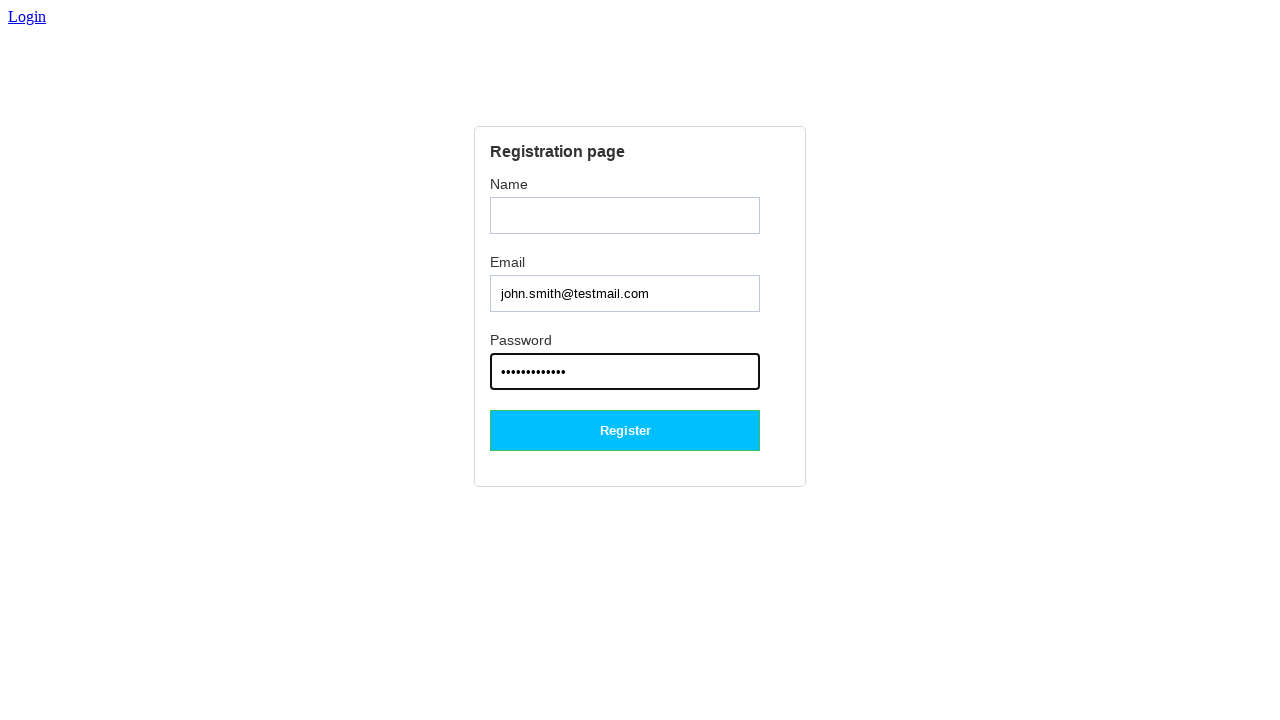